Tests a complete flight booking flow on BlazeDemo by selecting departure/destination cities, choosing a flight, filling in passenger and payment details, and completing the purchase

Starting URL: https://blazedemo.com/index.php

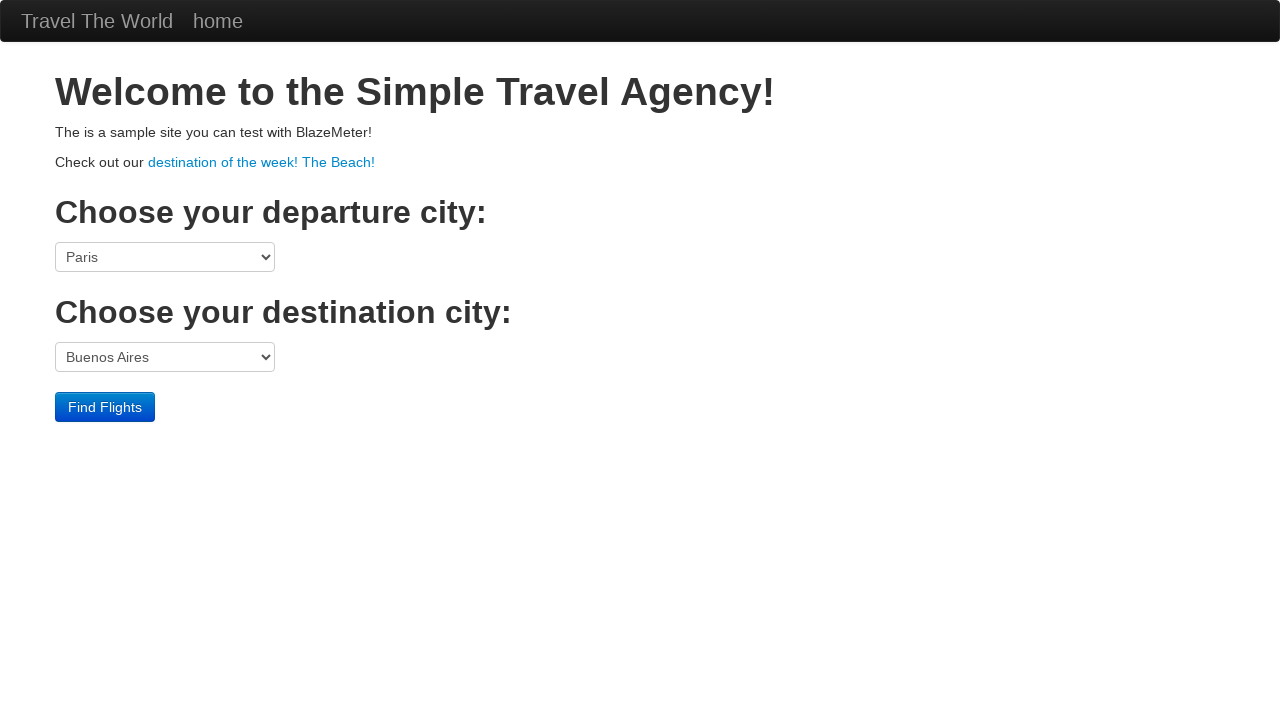

Selected Mexico City as departure city on select[name="fromPort"]
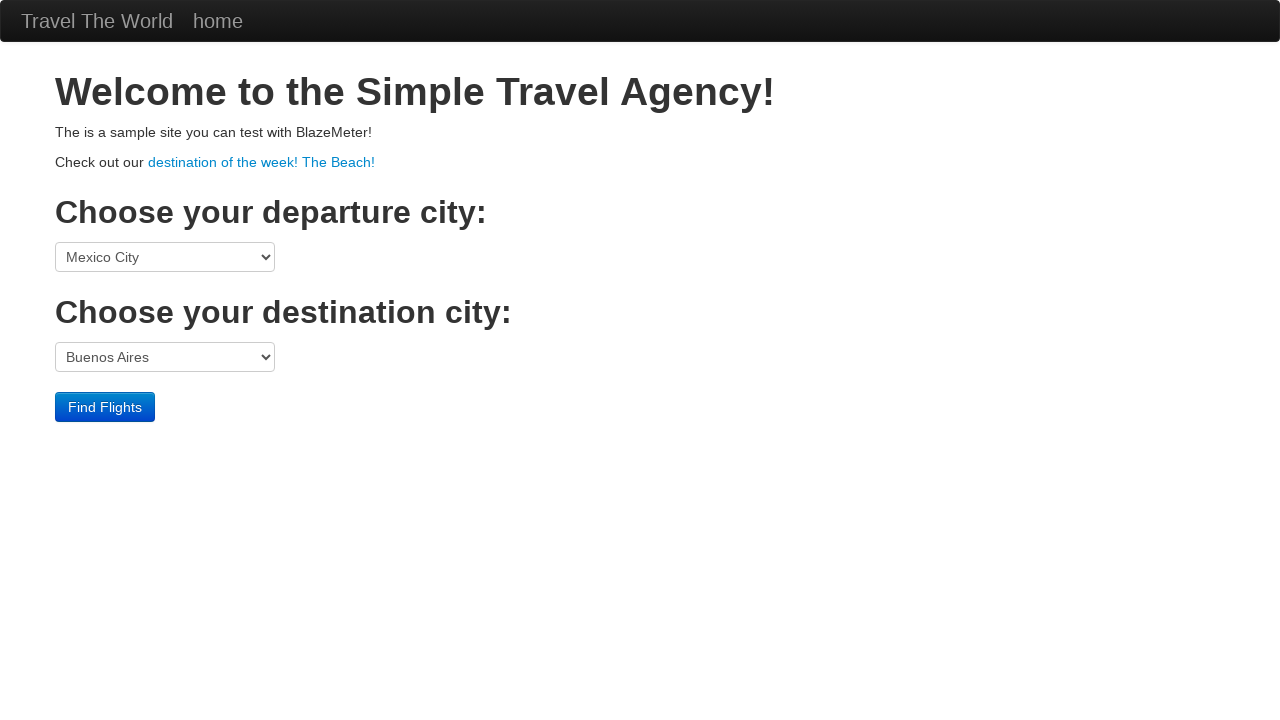

Selected London as destination city on select[name="toPort"]
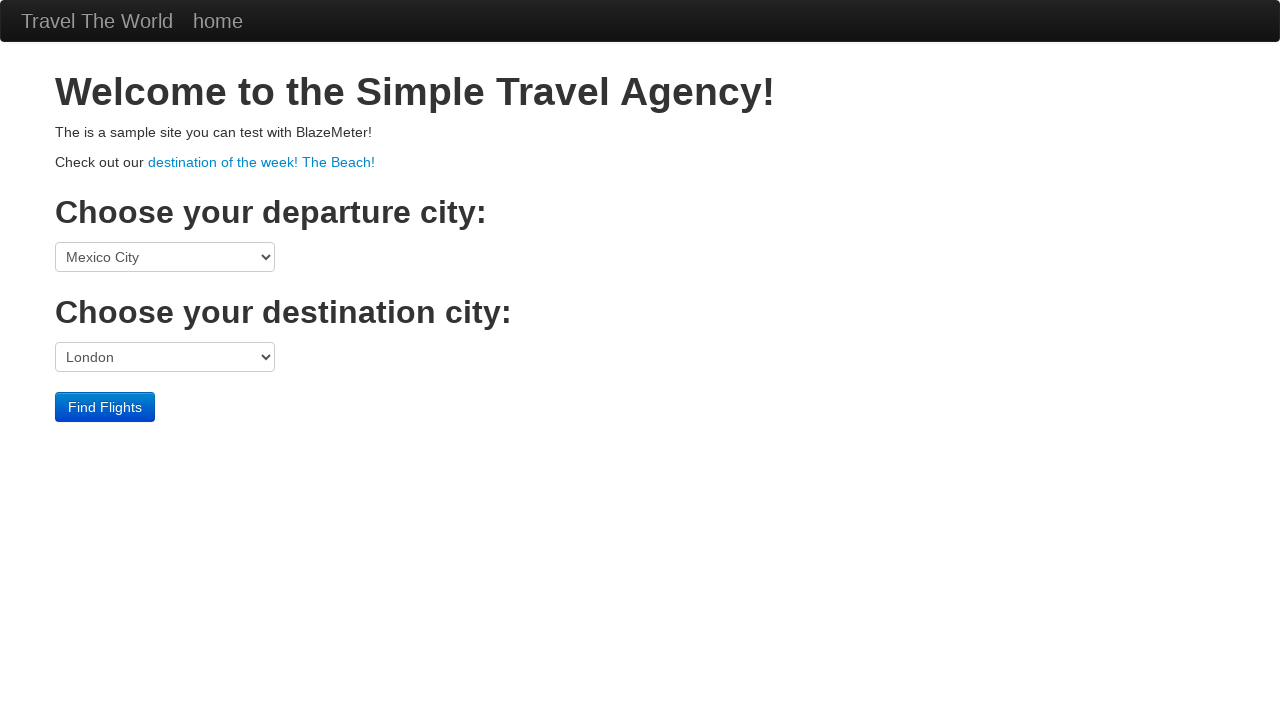

Clicked Find Flights button at (105, 407) on text=Find Flights
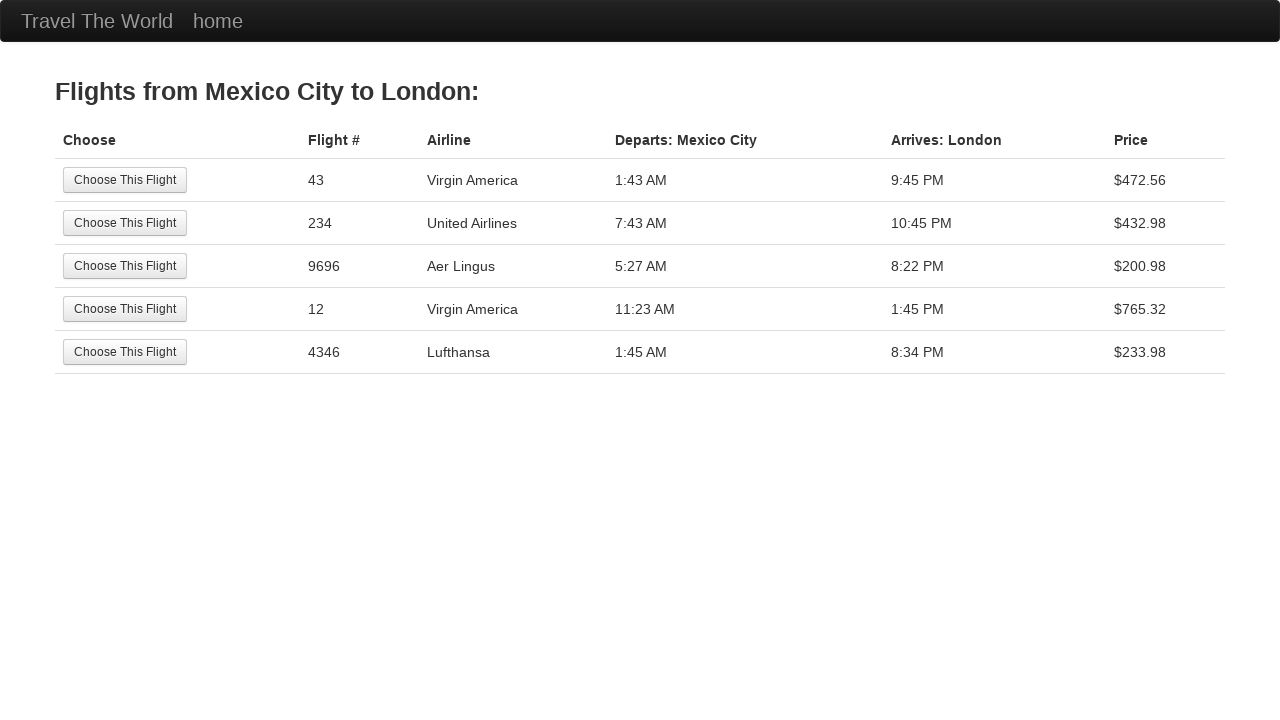

Reserve page loaded successfully
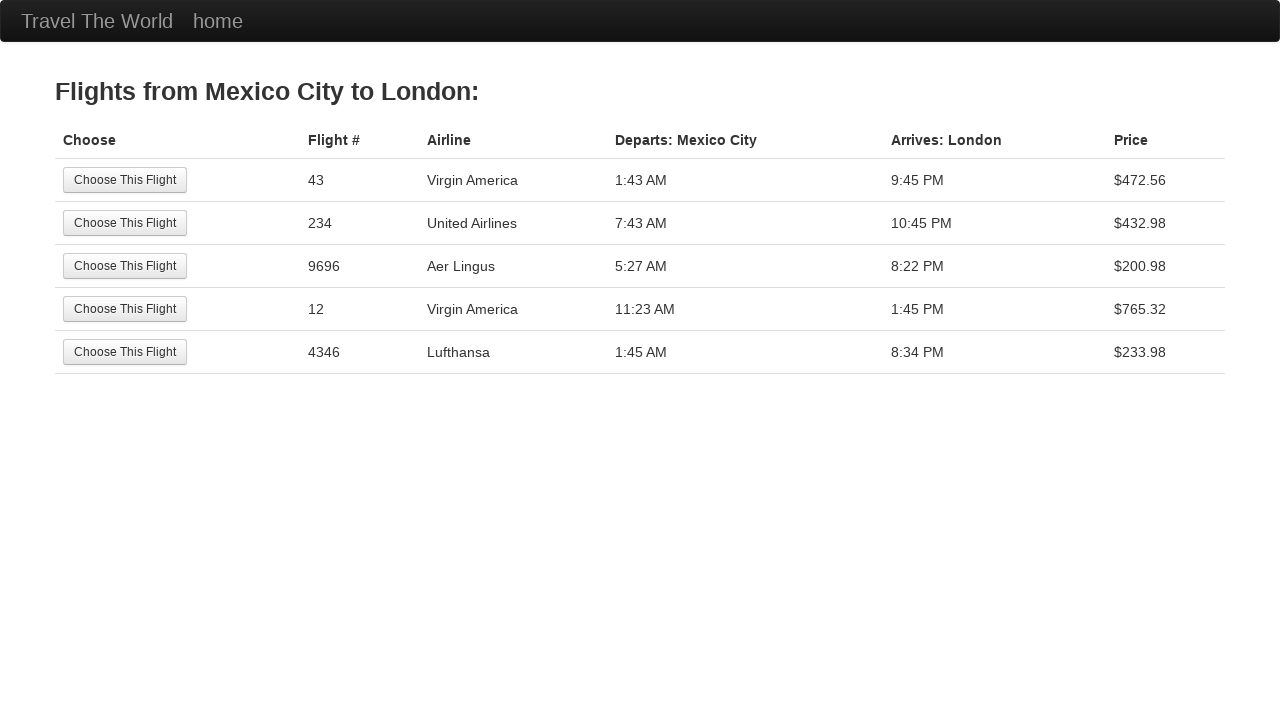

Selected a flight from available options at (125, 180) on text=Choose This Flight
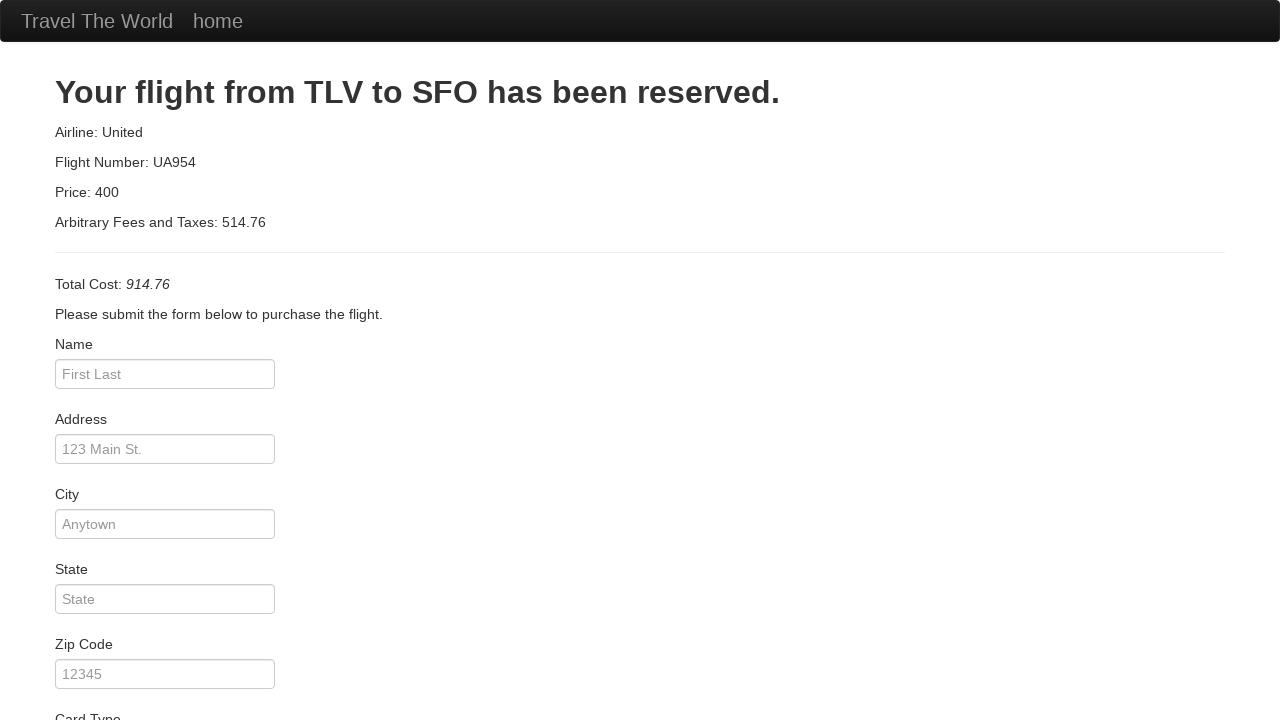

Purchase page loaded successfully
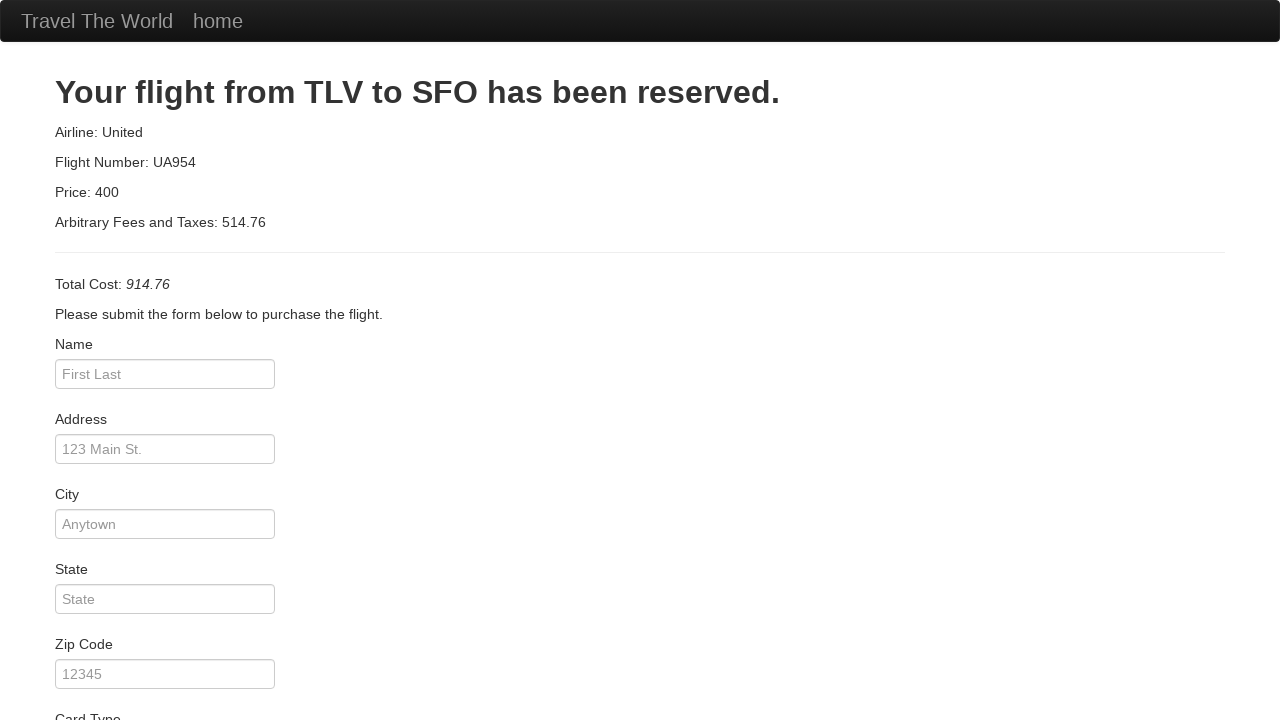

Entered passenger name: Maria Rodriguez on [placeholder="First Last"]
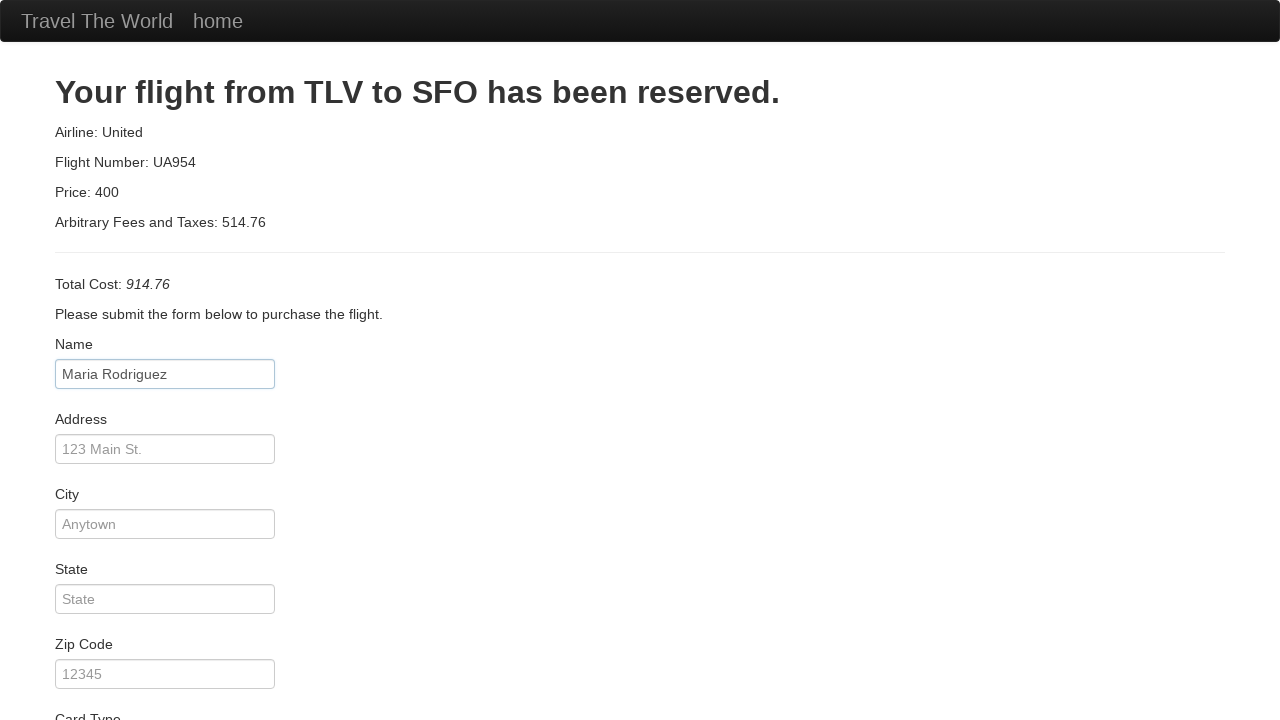

Entered address: Calle Principal 456 on [placeholder="123 Main St."]
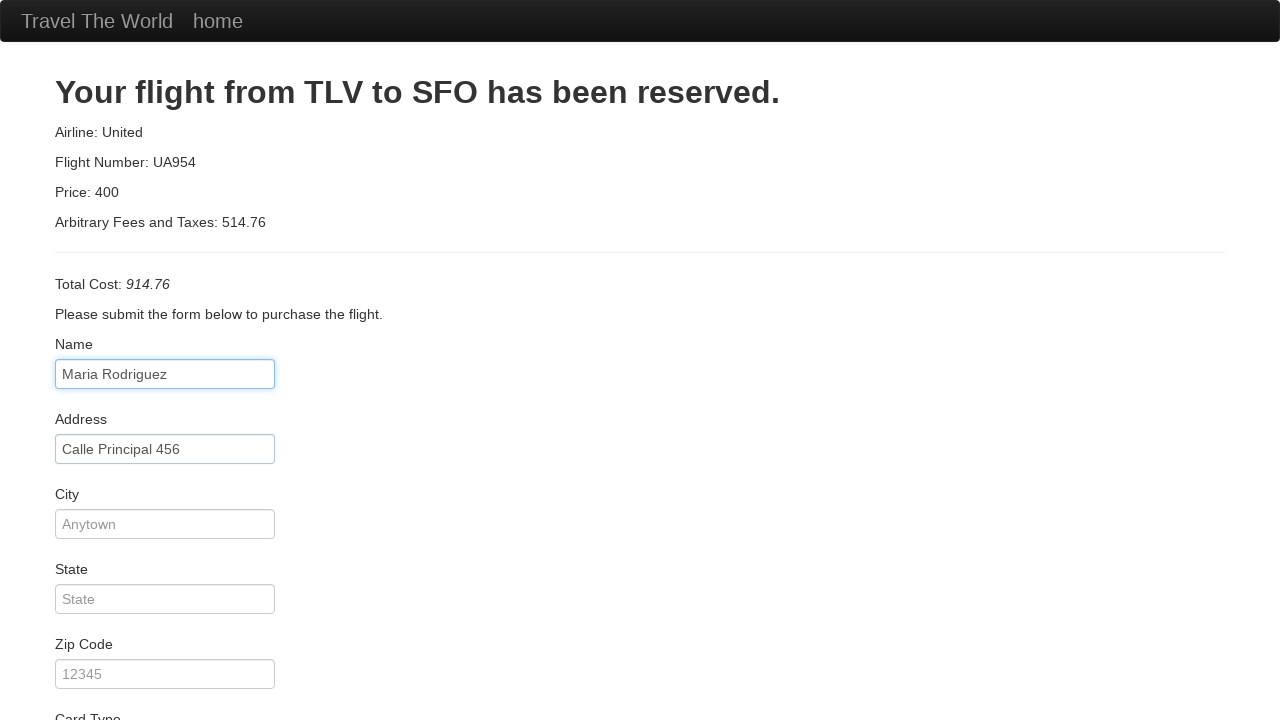

Entered city: Barcelona on [placeholder="Anytown"]
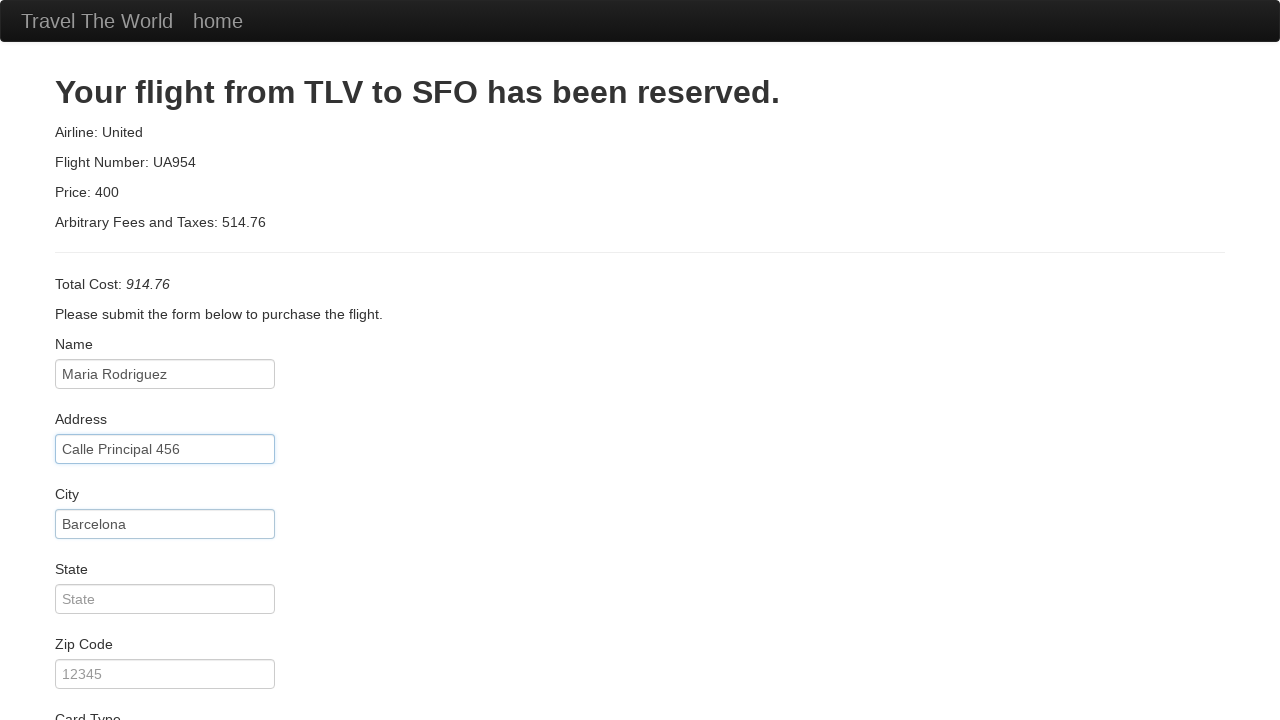

Entered state: Catalonia on [placeholder="State"]
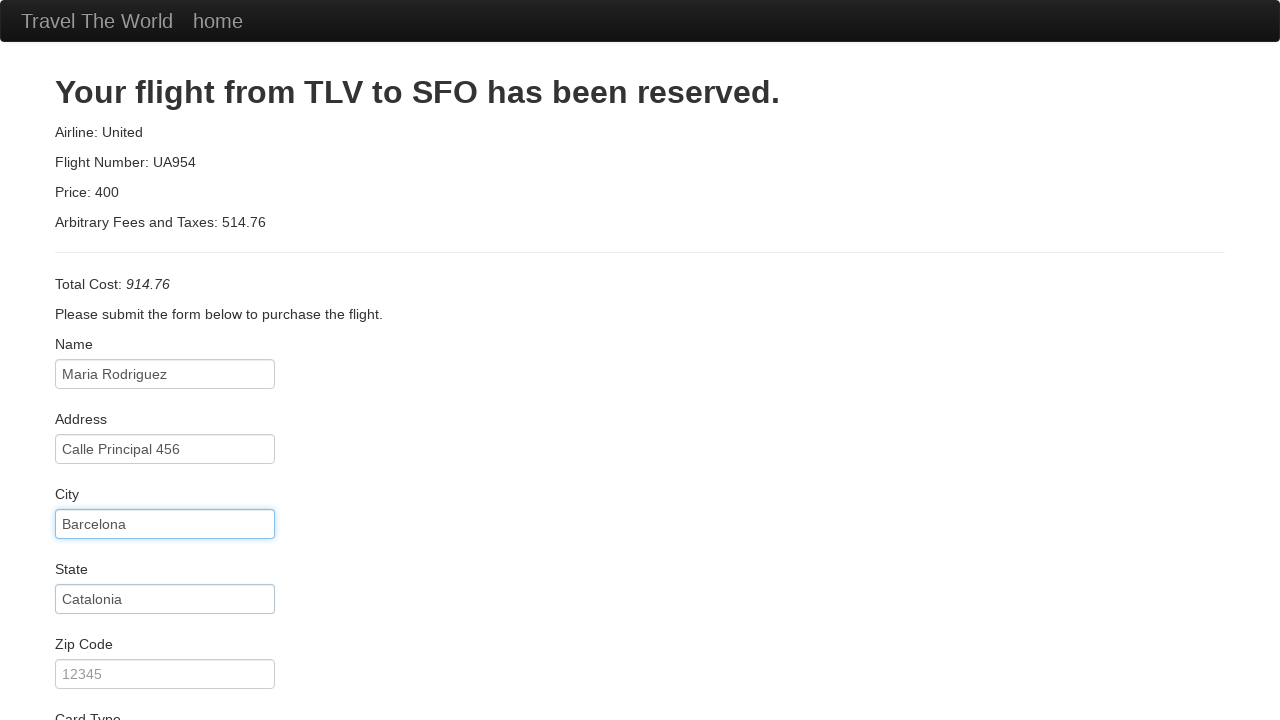

Entered zip code: 08001 on [placeholder="12345"]
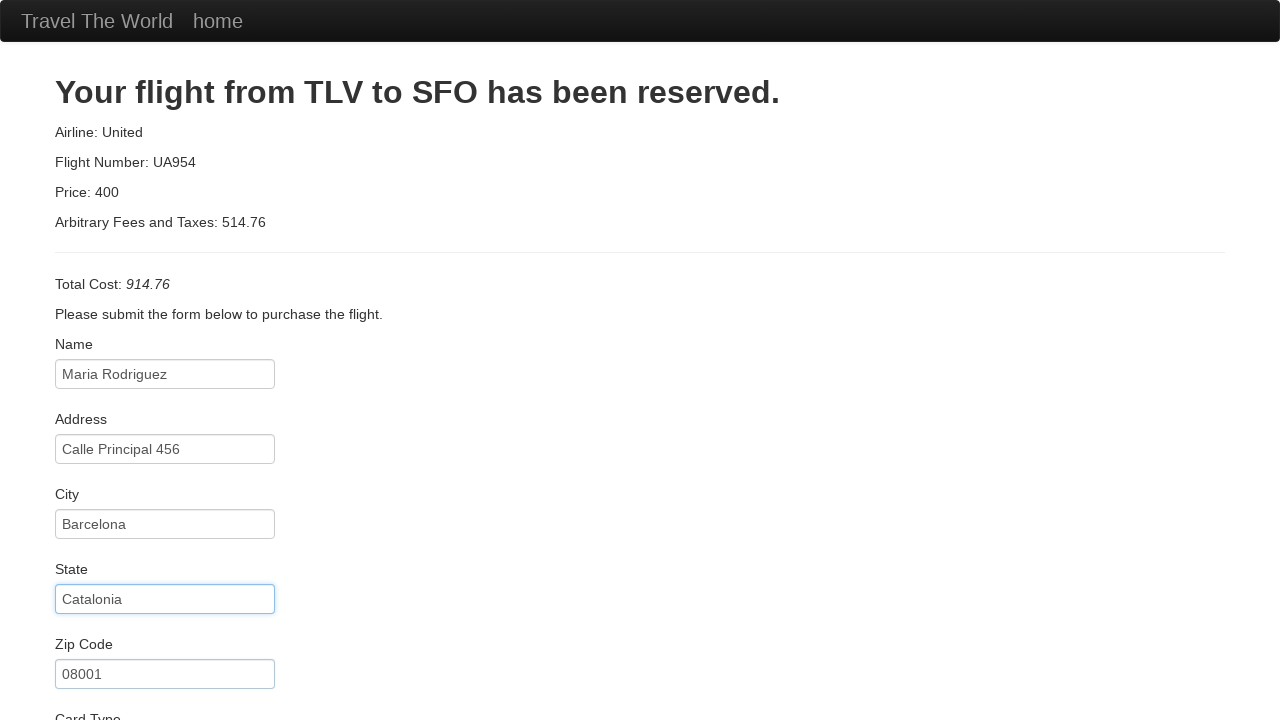

Entered credit card number on [placeholder="Credit Card Number"]
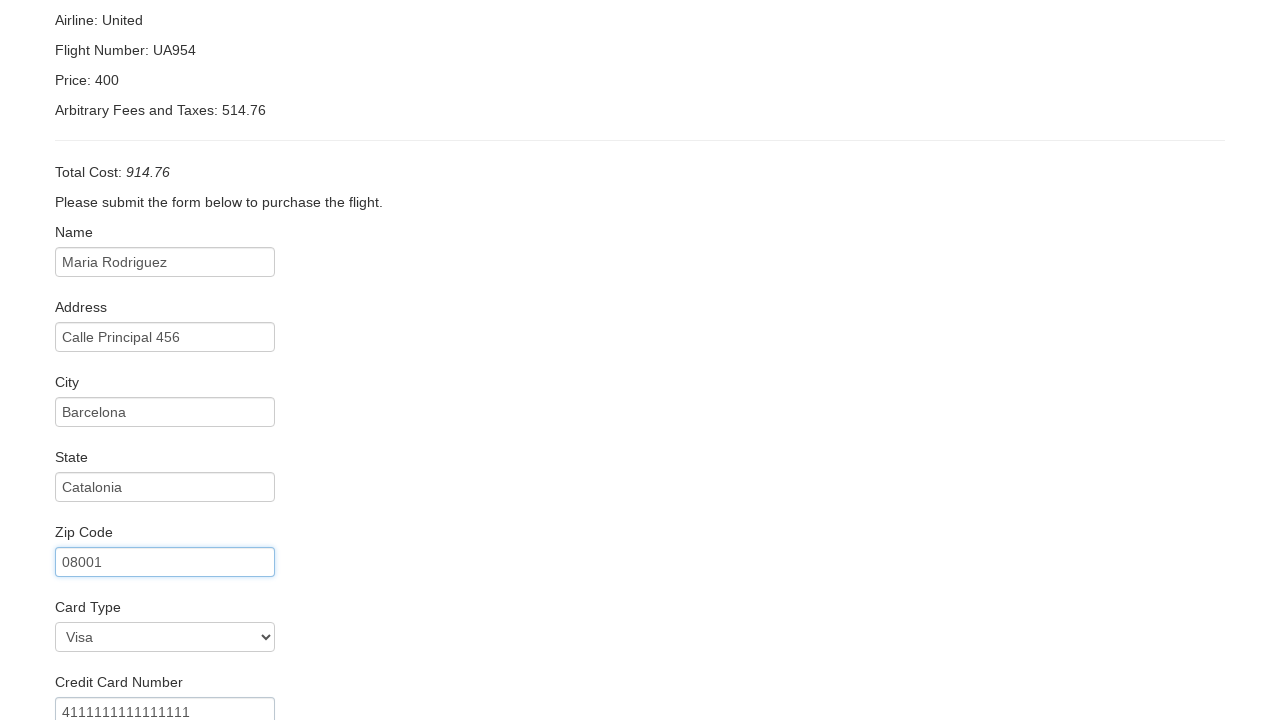

Entered name on card: Maria Rodriguez on [placeholder="John Smith"]
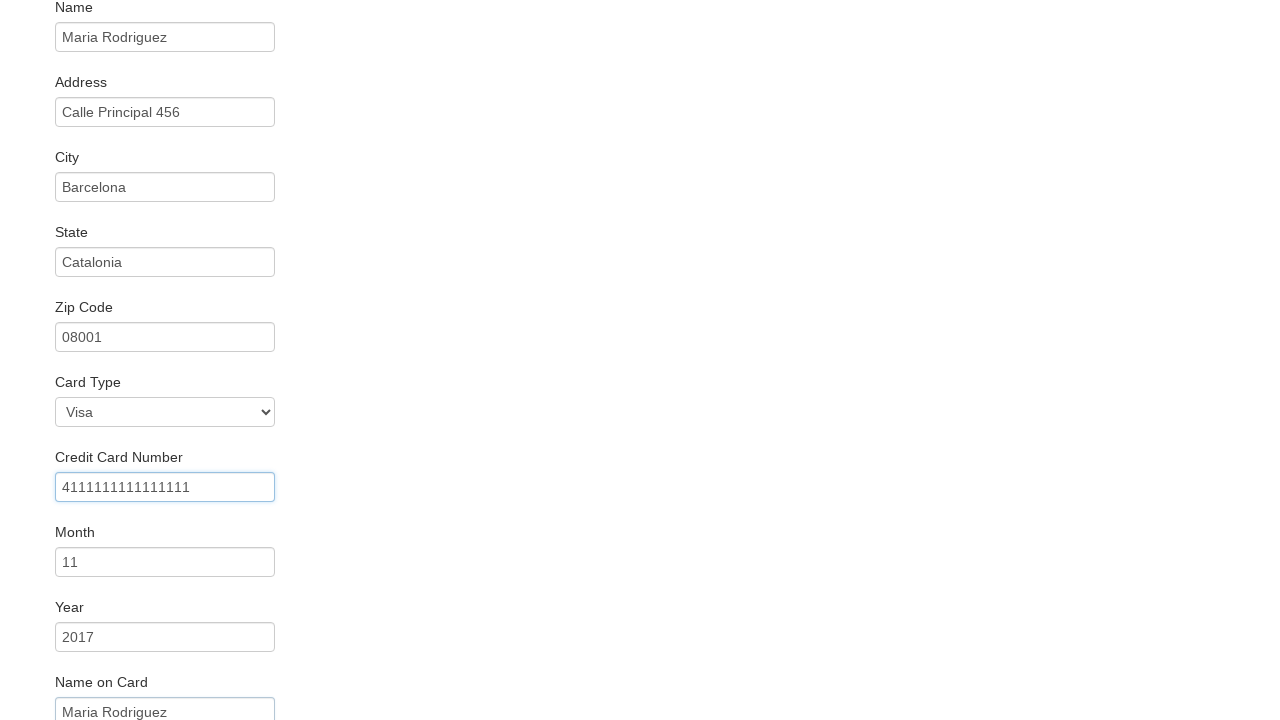

Clicked Purchase Flight button to complete booking at (118, 685) on text=Purchase Flight
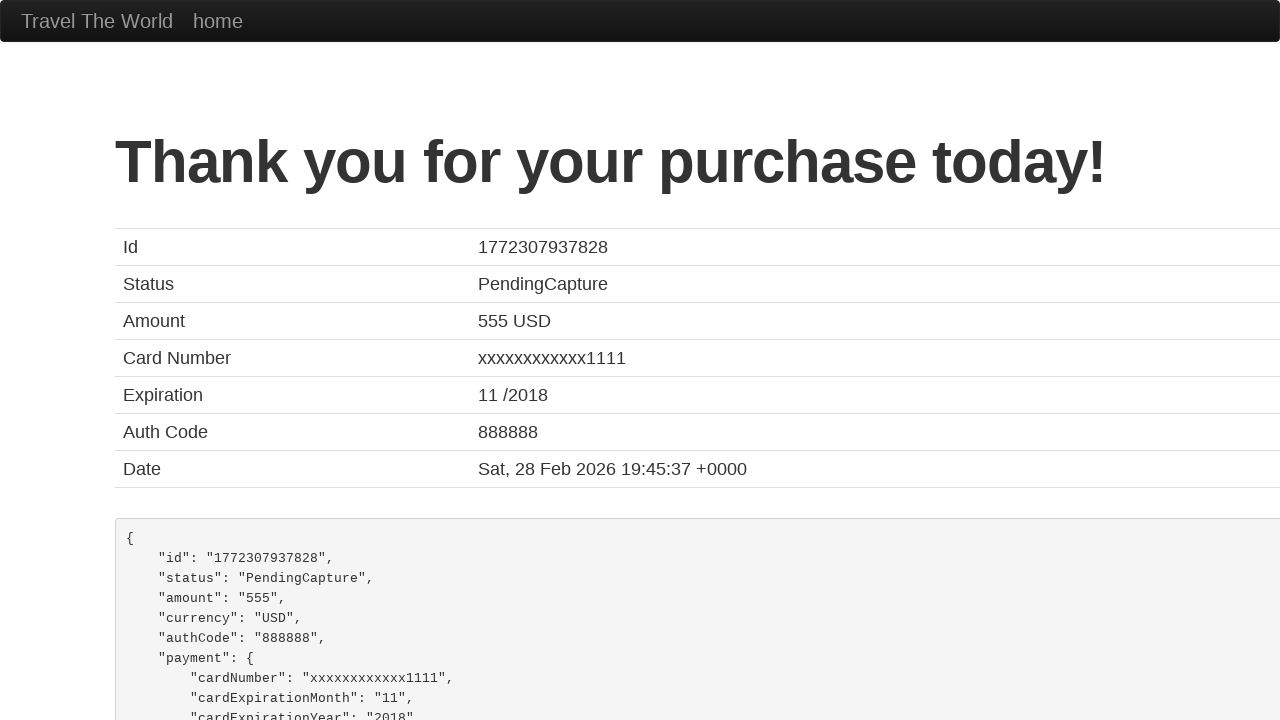

Flight booking confirmation page displayed successfully
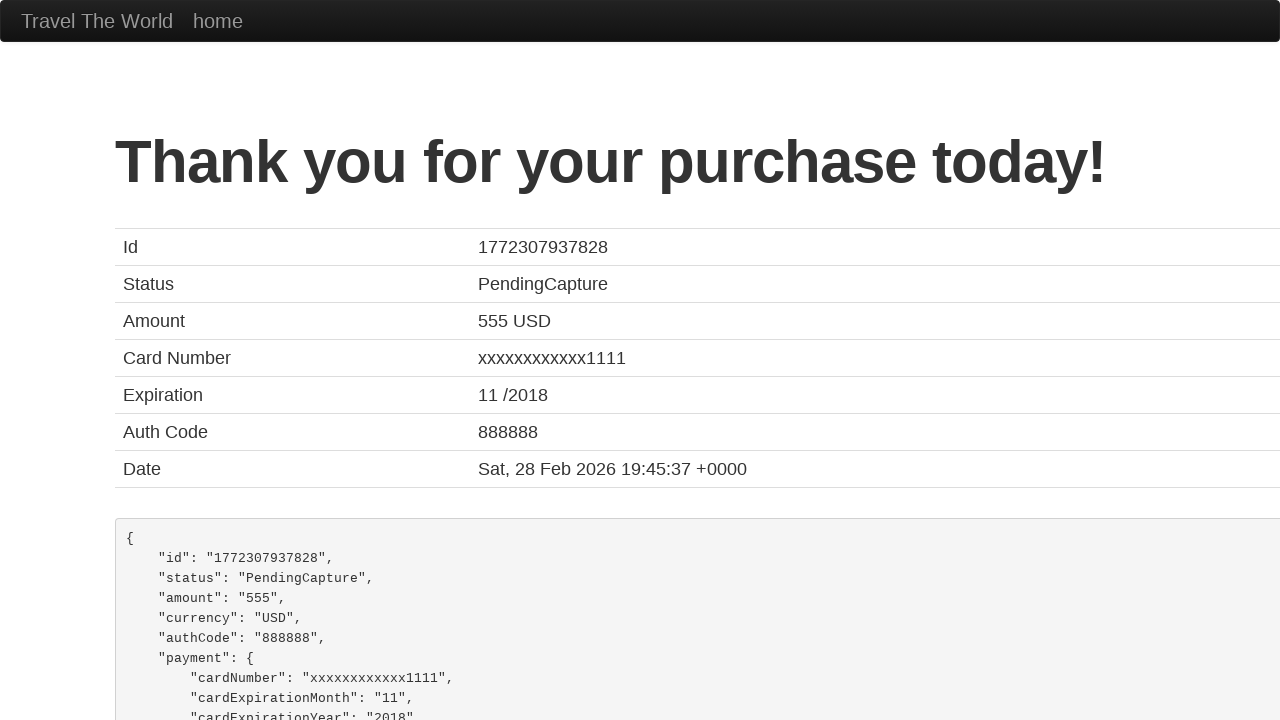

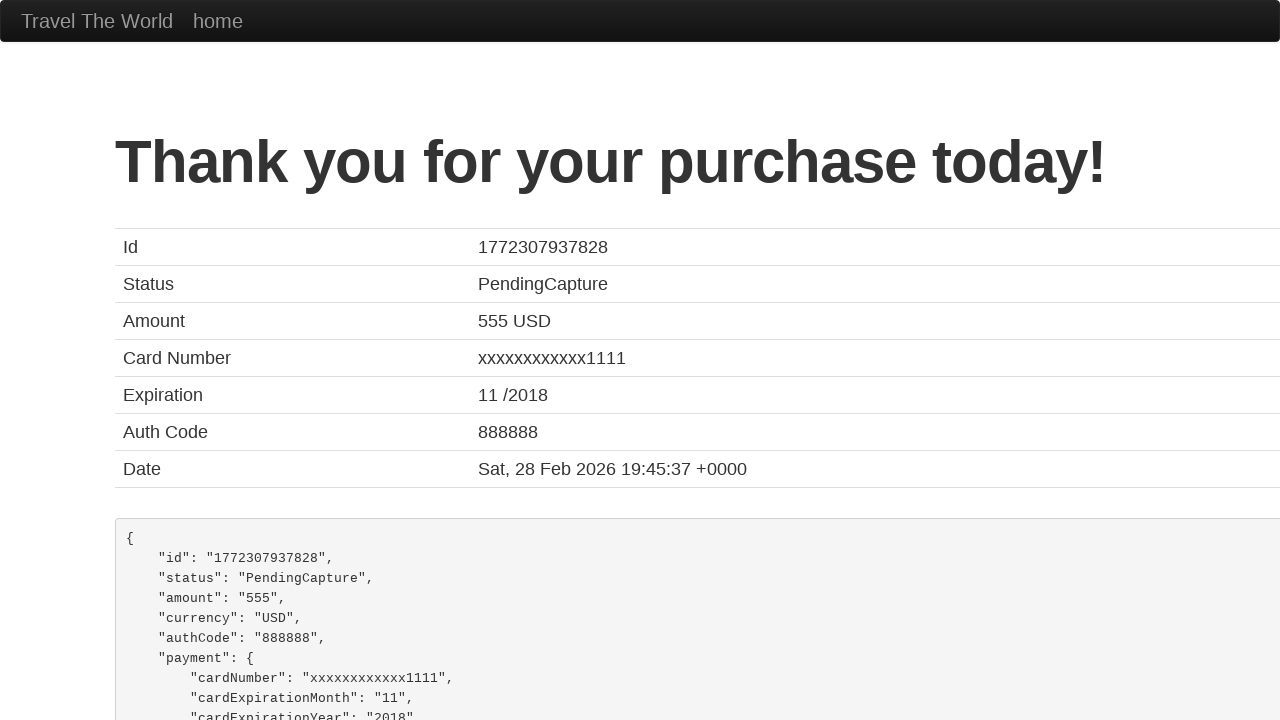